Tests filling out a practice form with name, email, gender, and phone number fields then submitting

Starting URL: https://demoqa.com/automation-practice-form

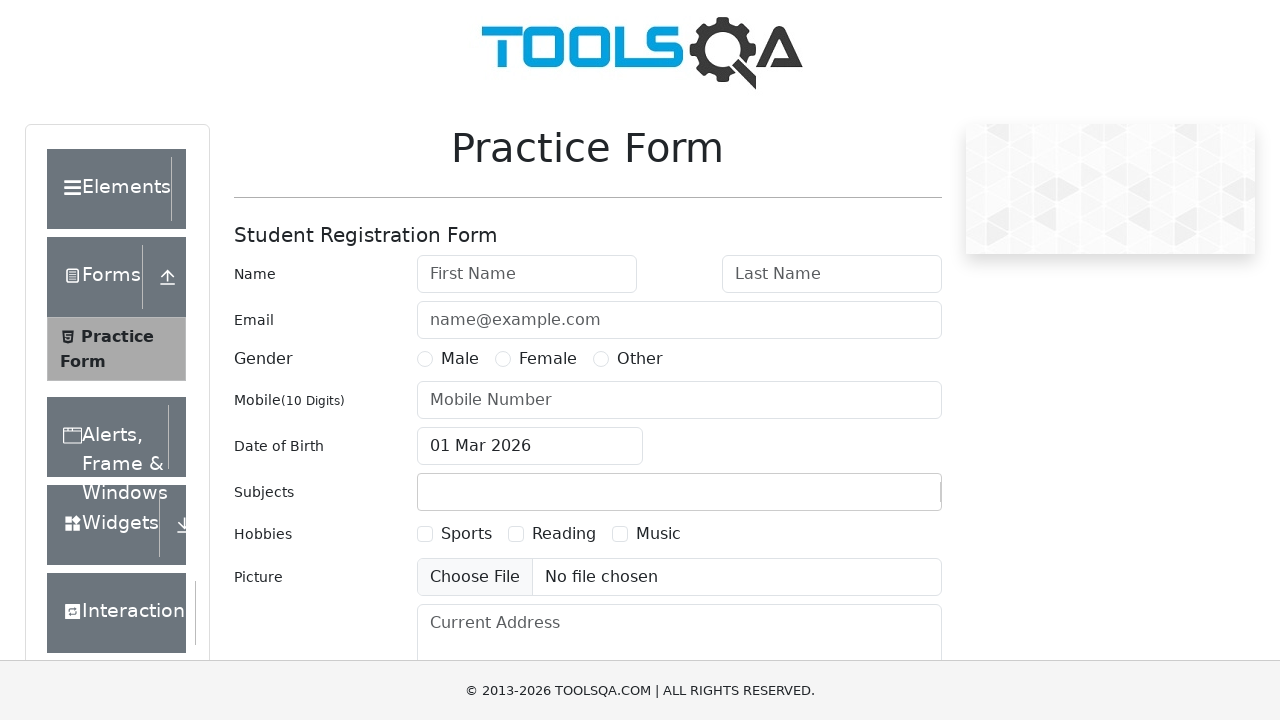

Scrolled to first name field
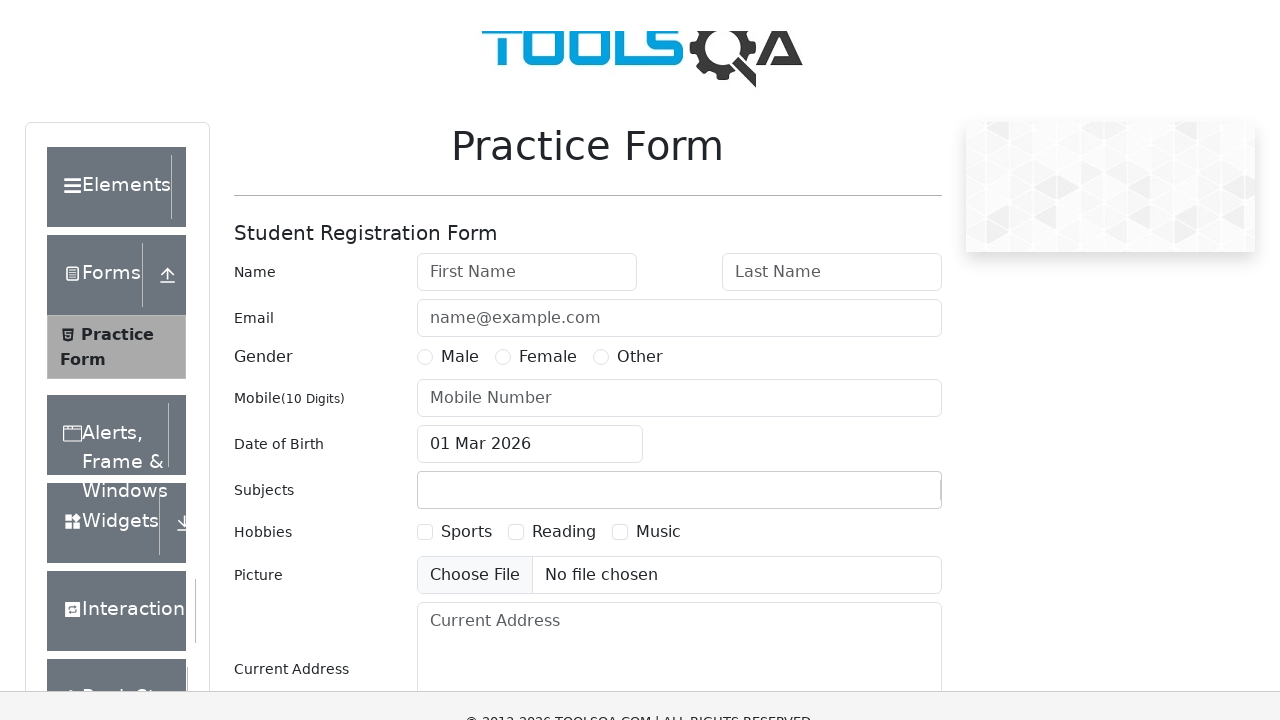

Filled first name field with 'Irina' on #firstName
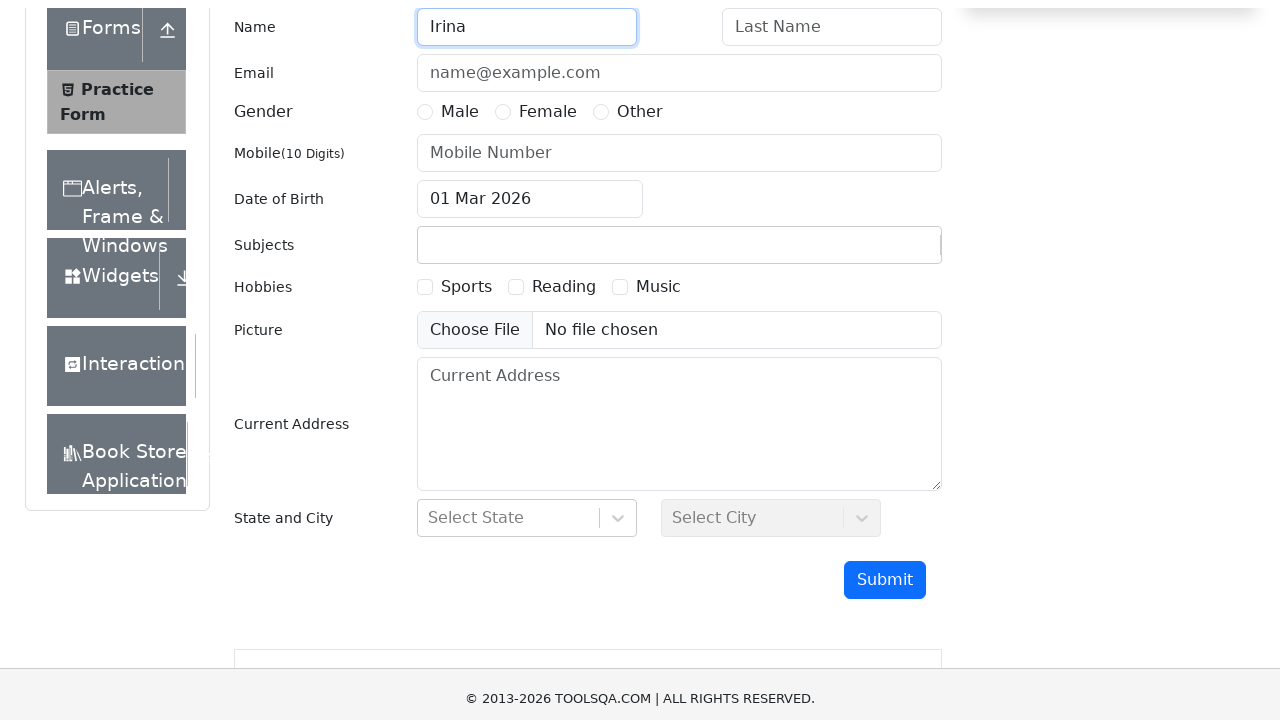

Scrolled to last name field
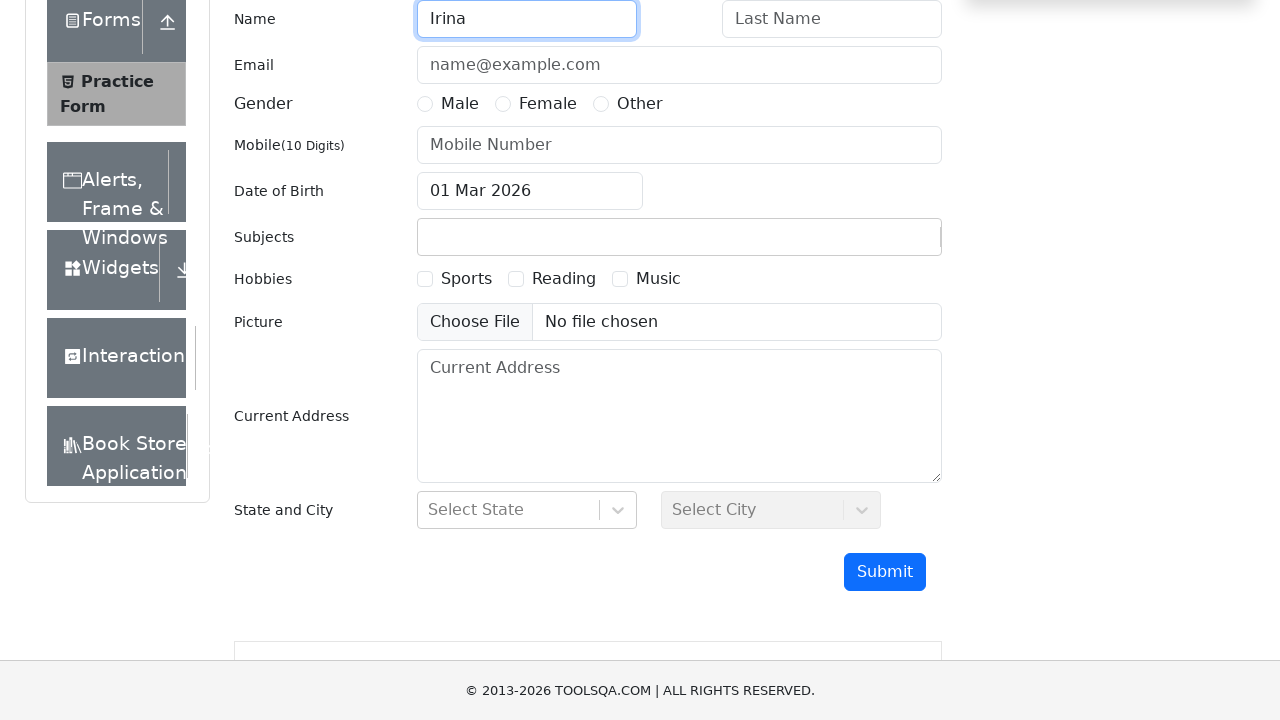

Filled last name field with 'Kuperman' on #lastName
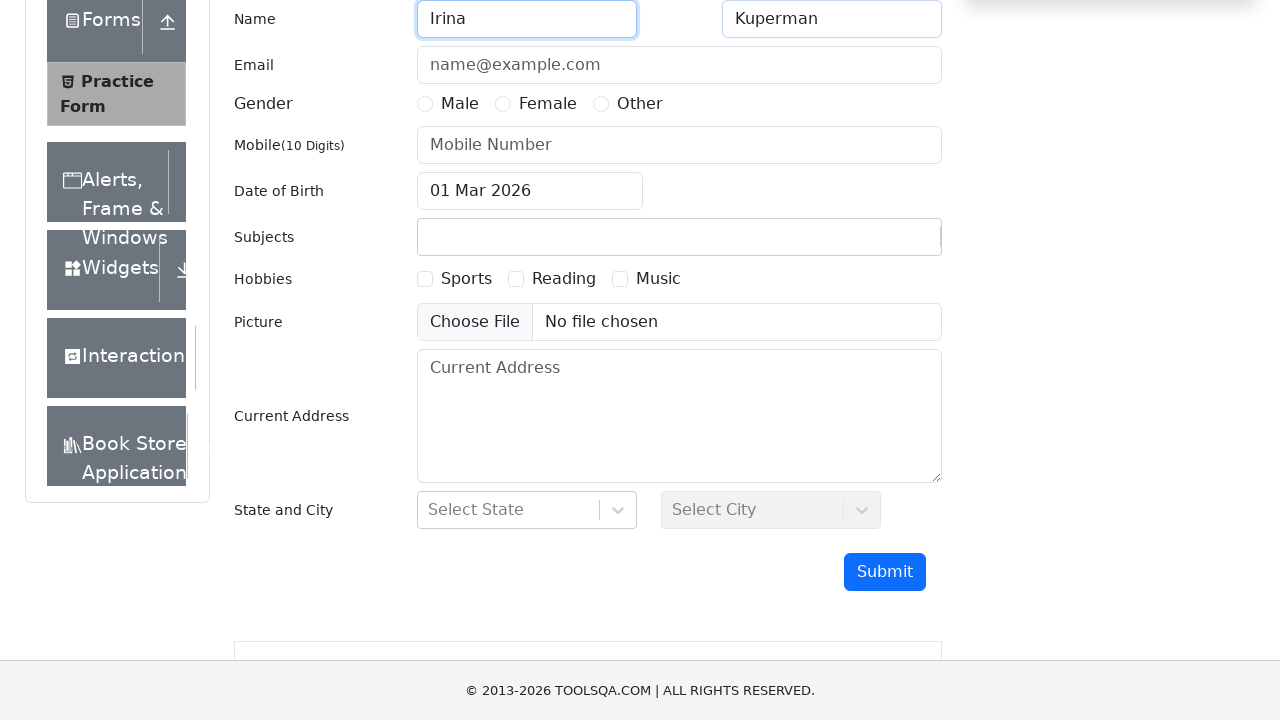

Scrolled to email field
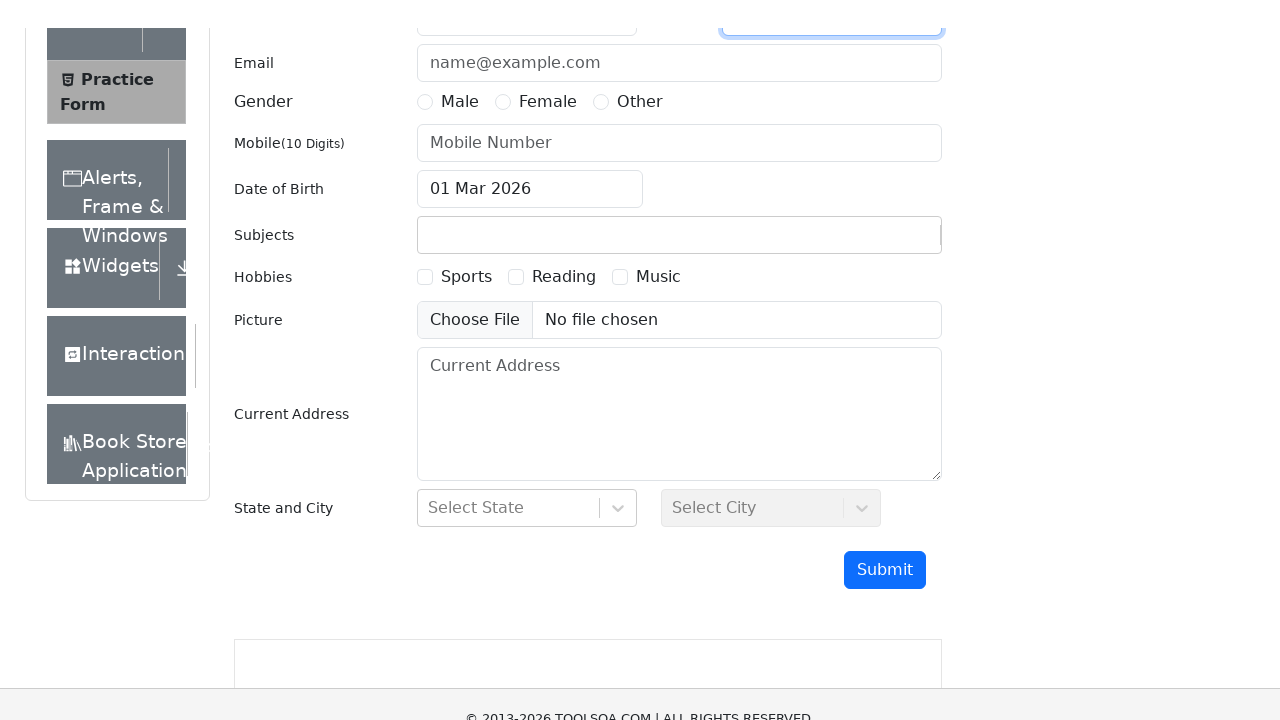

Filled email field with 'ama@ama.com' on #userEmail
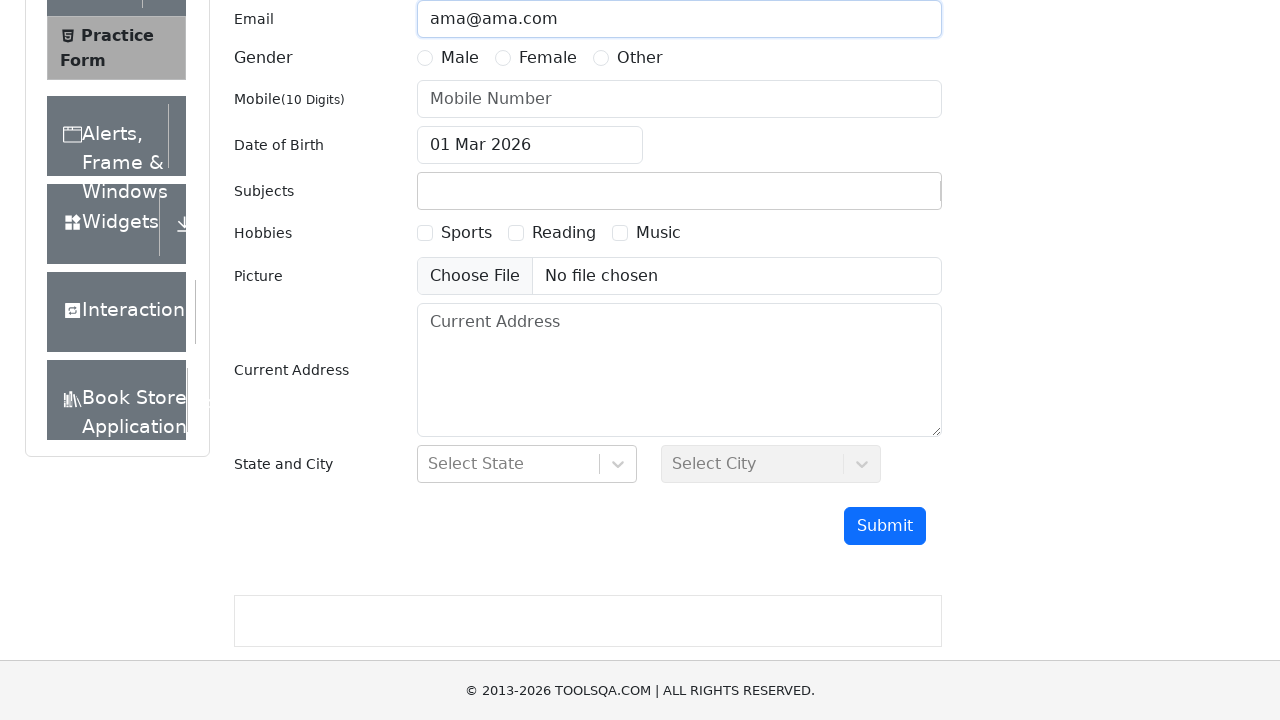

Scrolled to gender selection
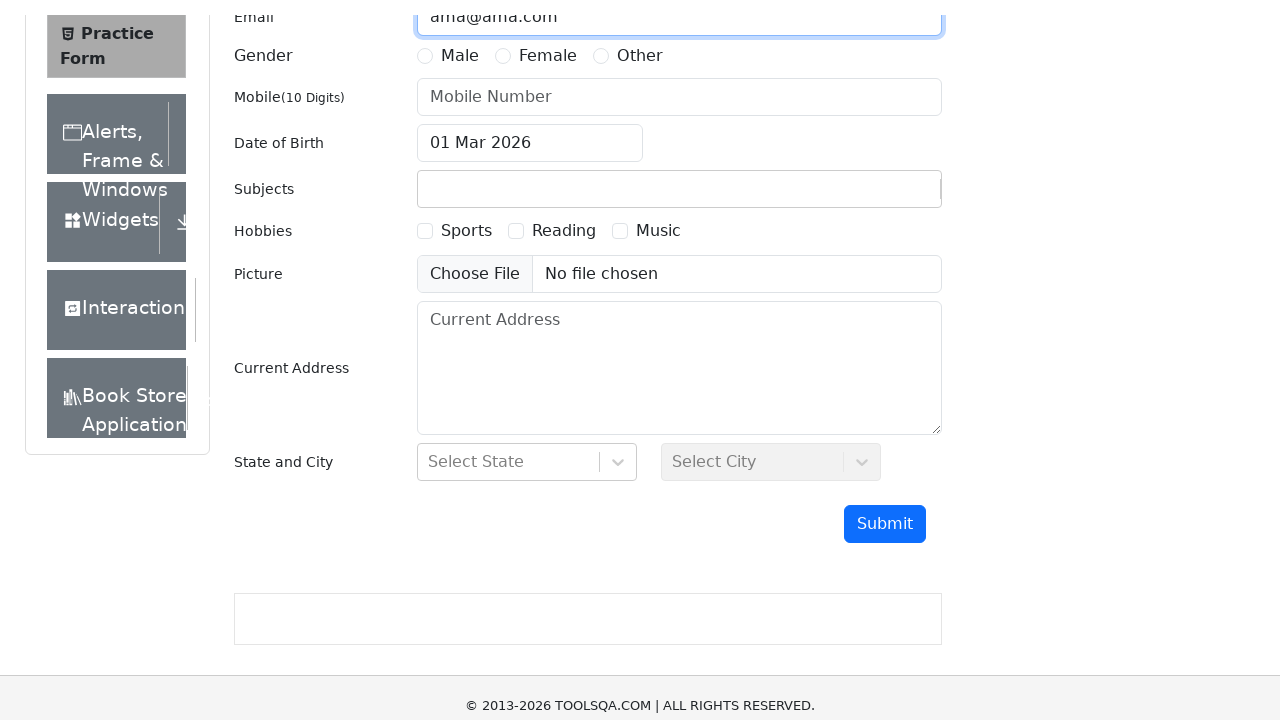

Selected Female gender option at (548, 31) on label[for='gender-radio-2']
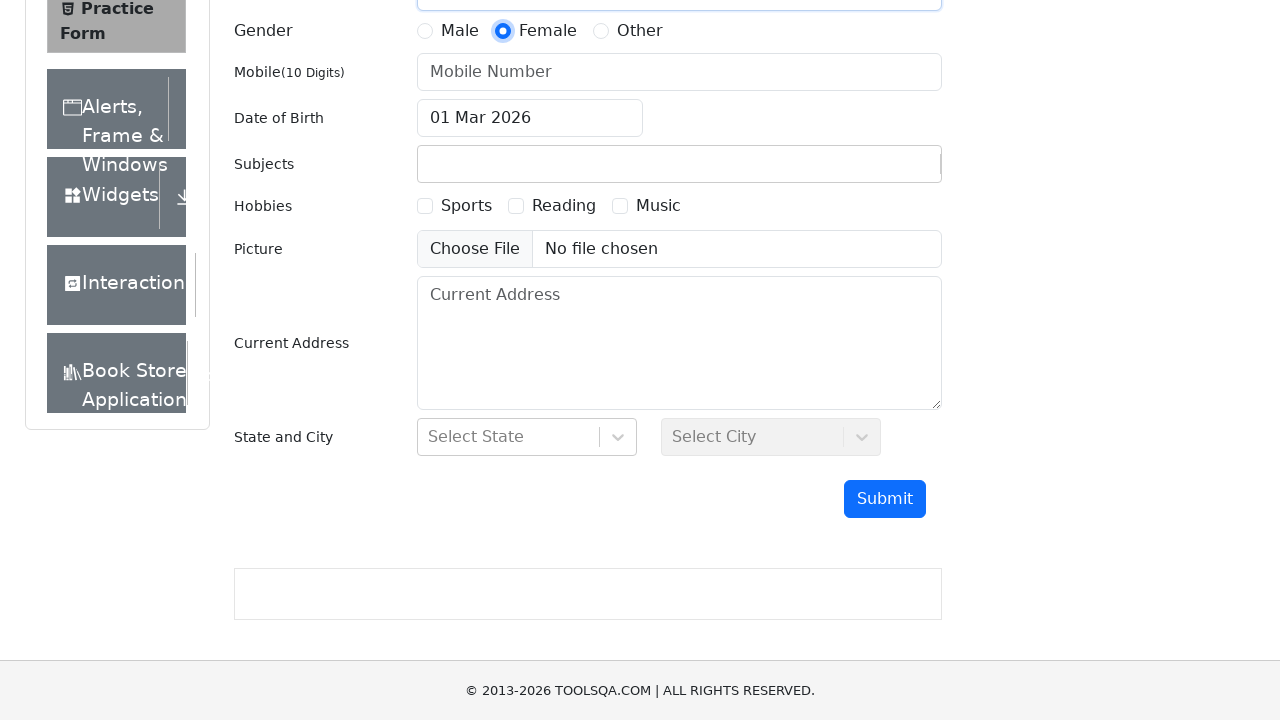

Scrolled to phone number field
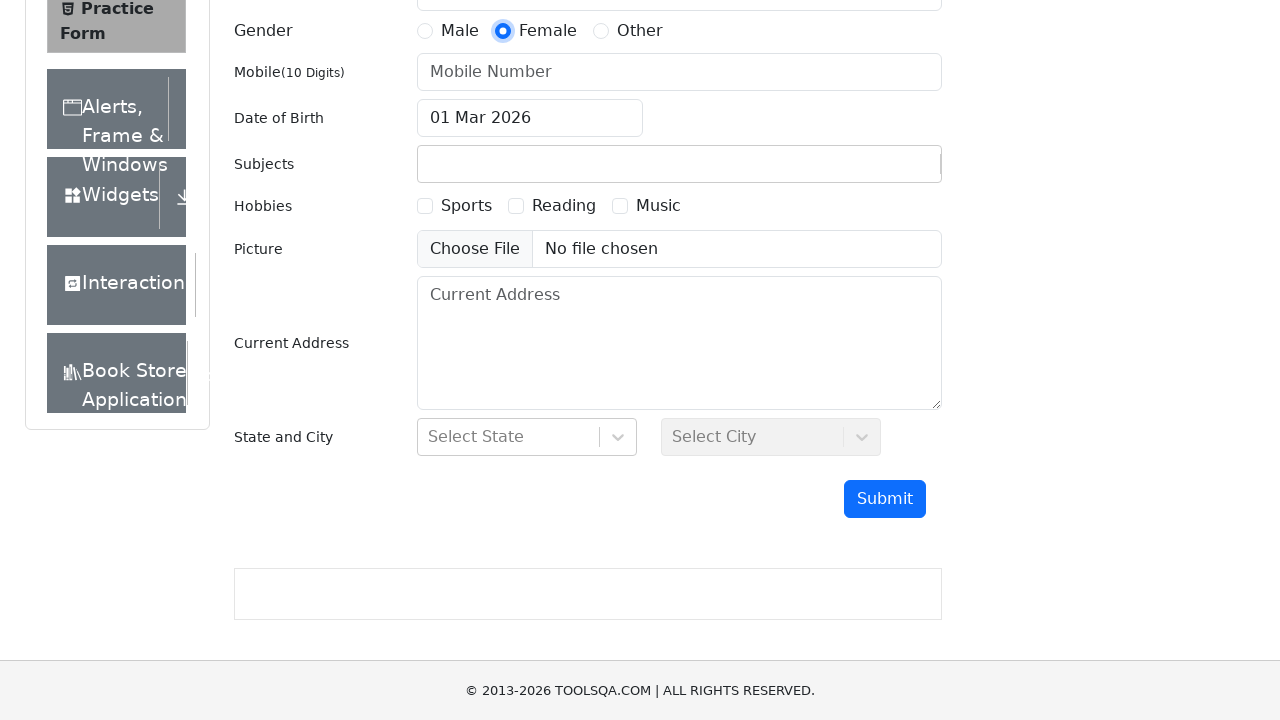

Filled phone number field with '1234567890' on #userNumber
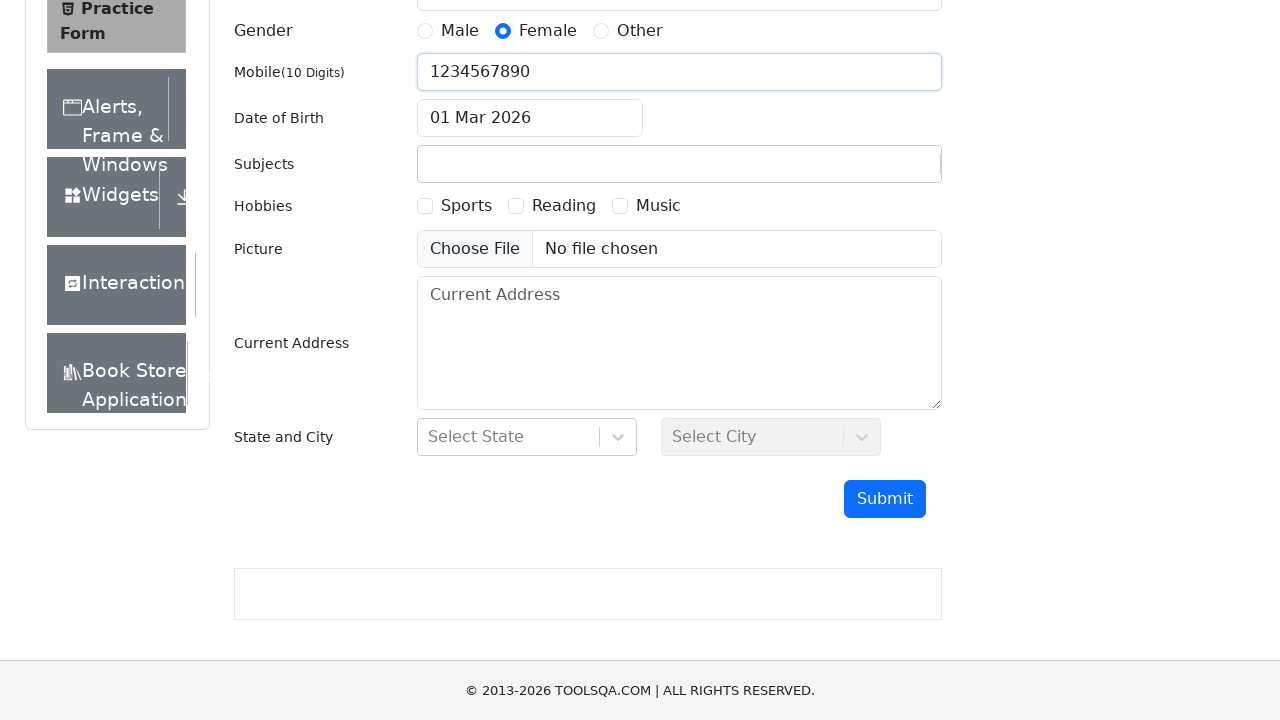

Scrolled to submit button
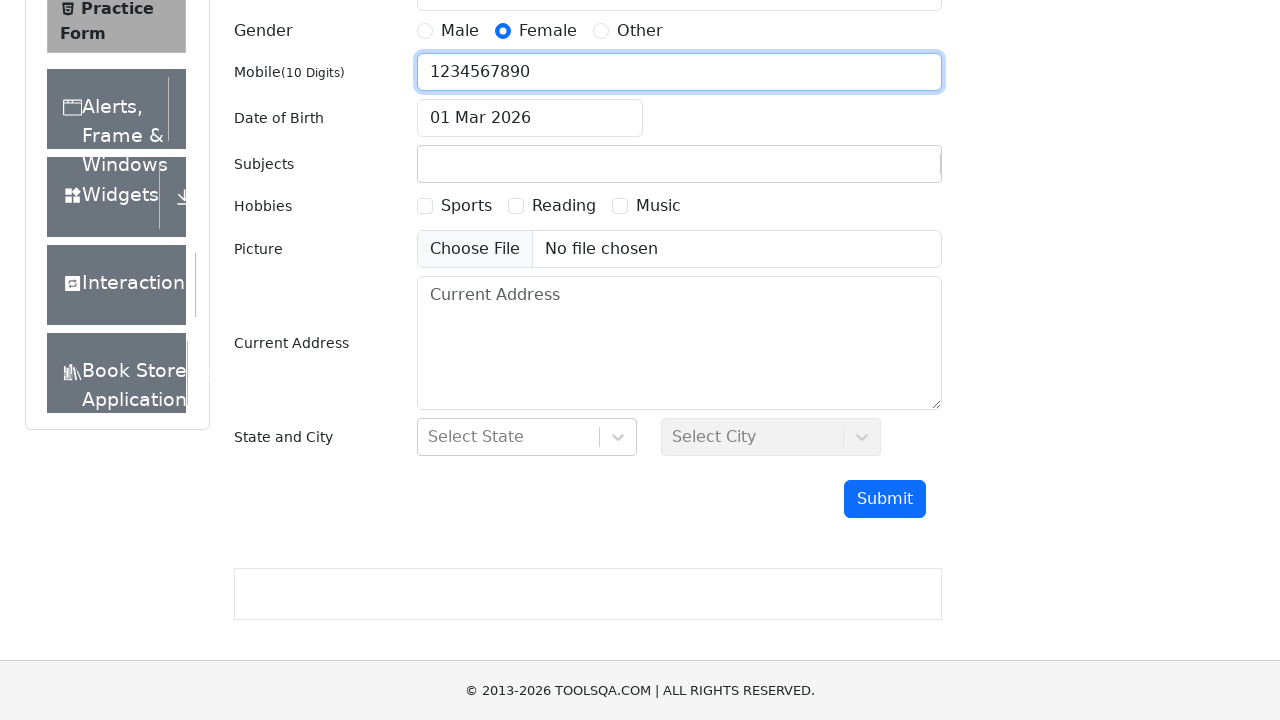

Clicked submit button to submit form at (885, 499) on #submit
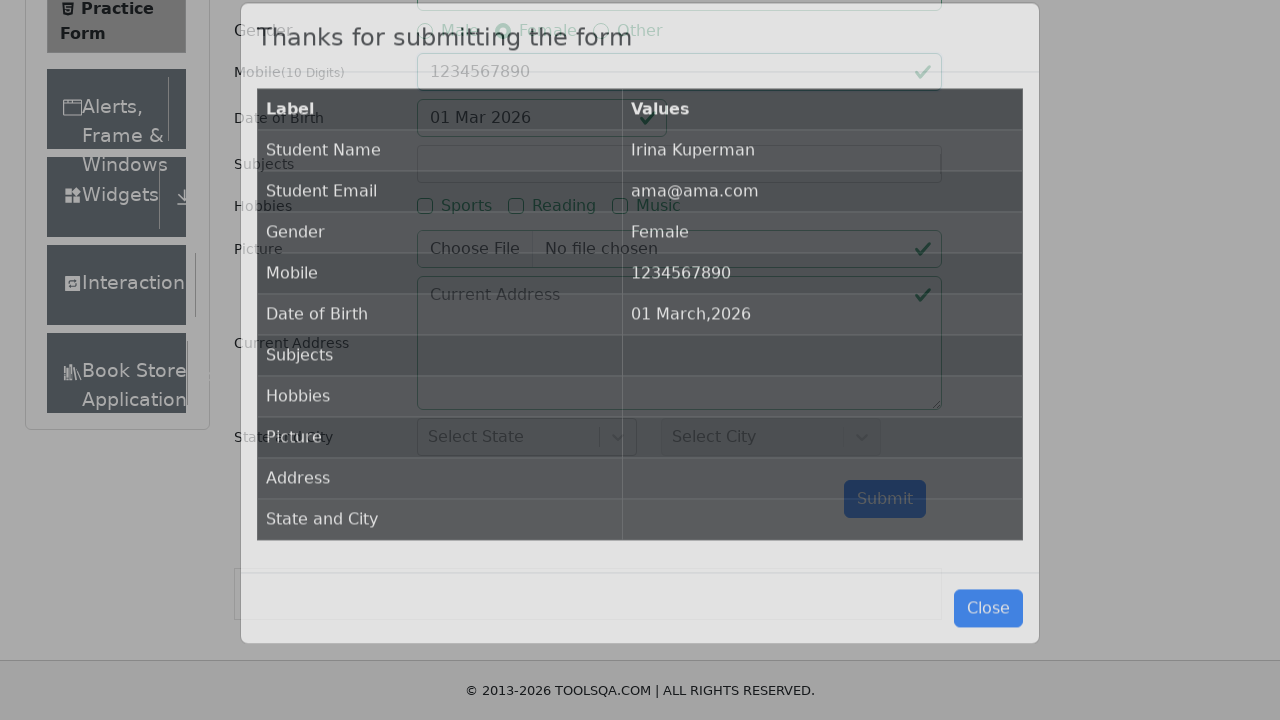

Success modal appeared confirming form submission
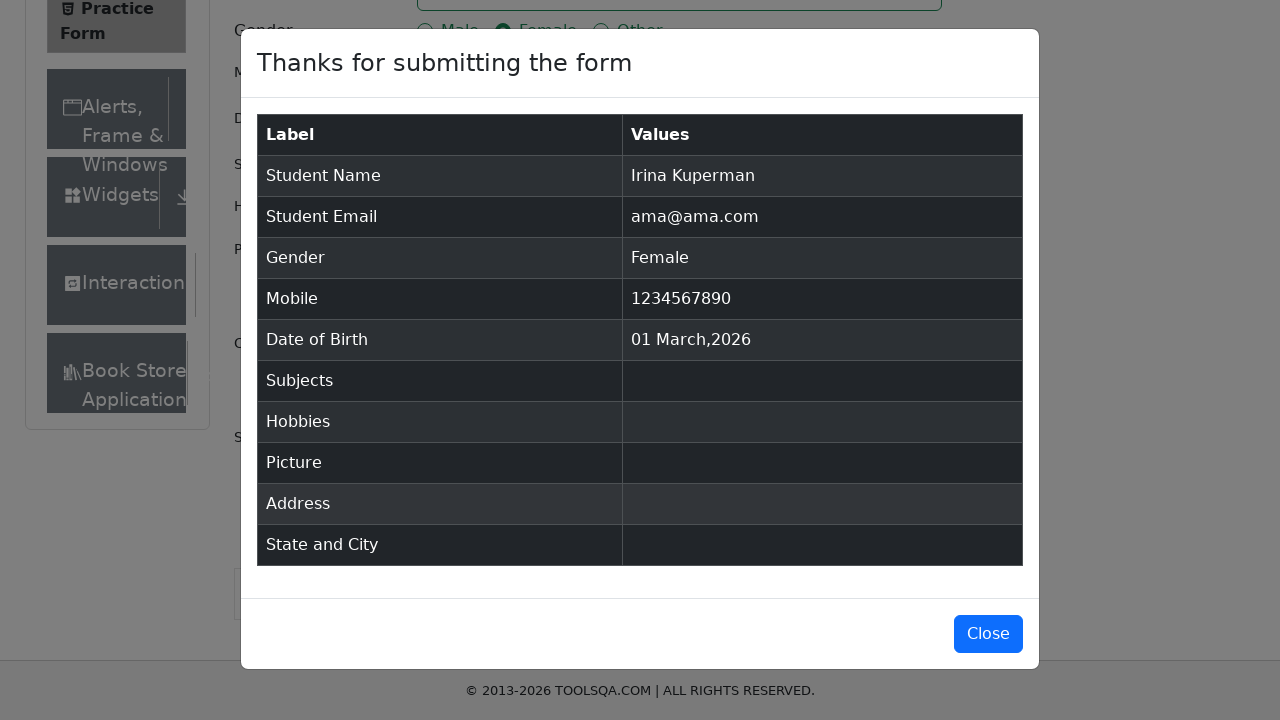

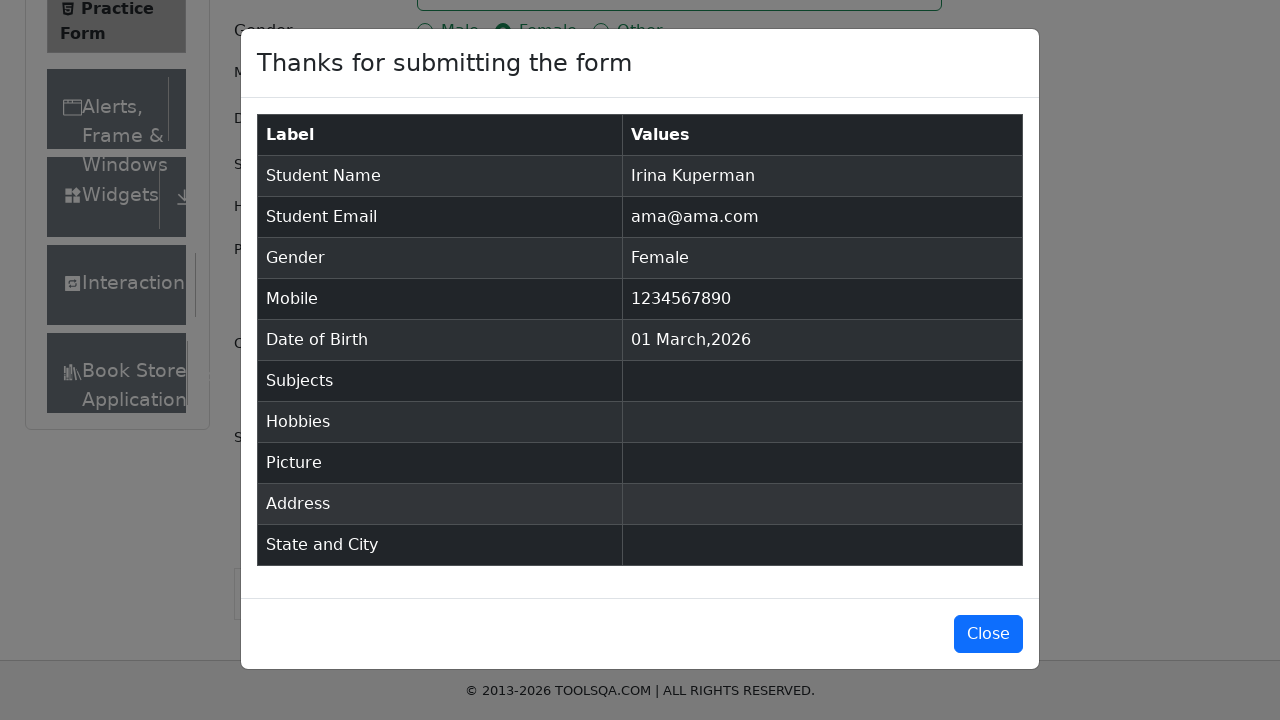